Tests clicking the Contact link and verifying the contact form is displayed

Starting URL: https://www.demoblaze.com/

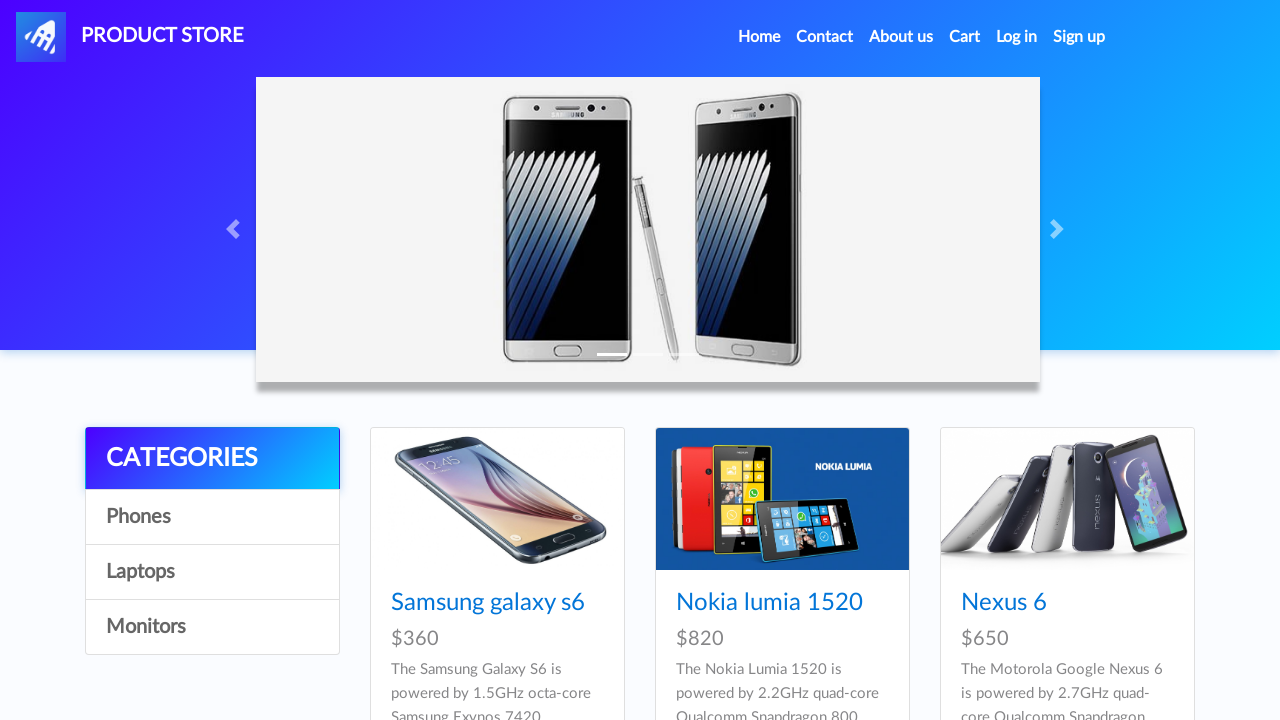

Clicked the Contact link at (825, 37) on xpath=//a[normalize-space()='Contact']
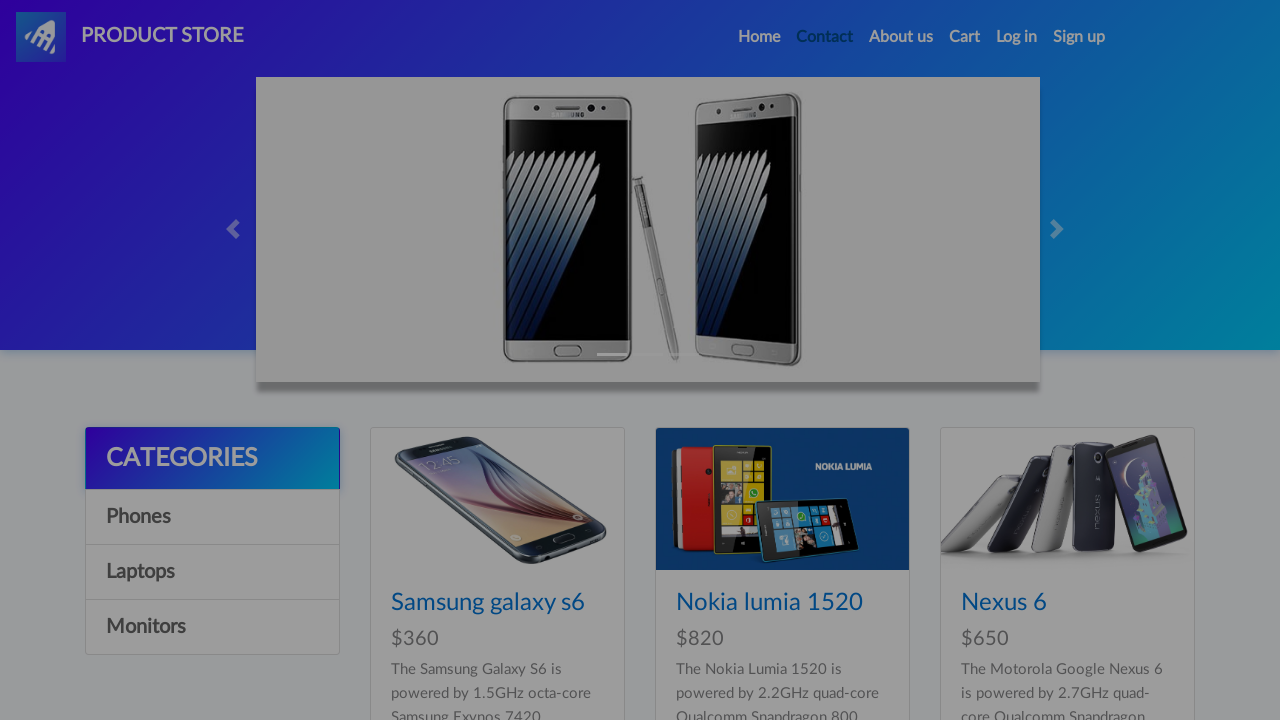

Contact form modal appeared and is visible
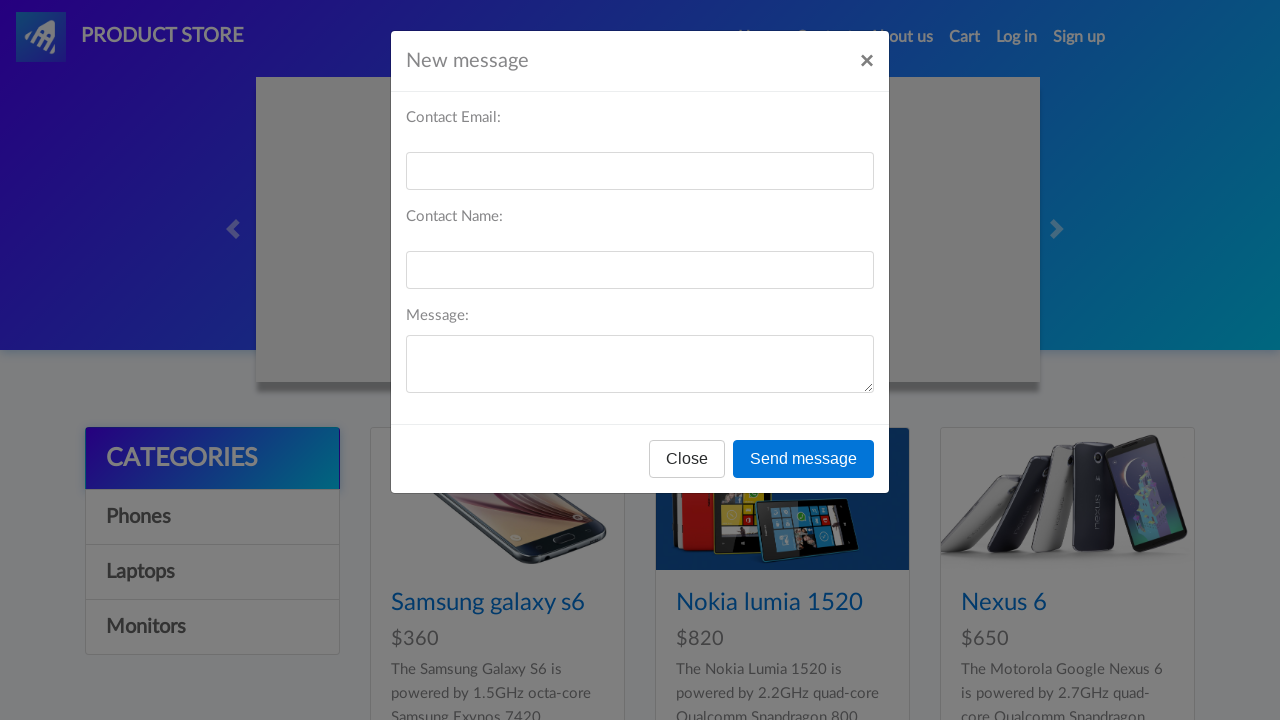

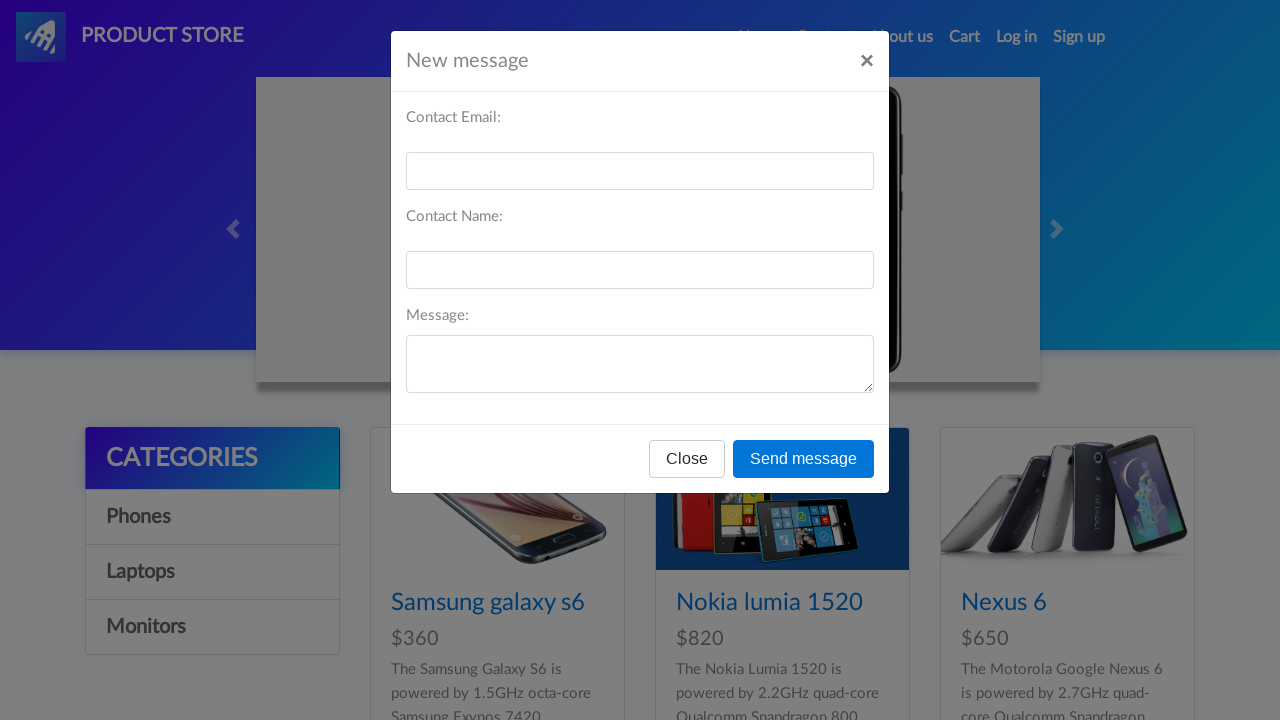